Tests the greeting form behavior when submitting with an empty name field

Starting URL: https://lm.skillbox.cc/qa_tester/module01/

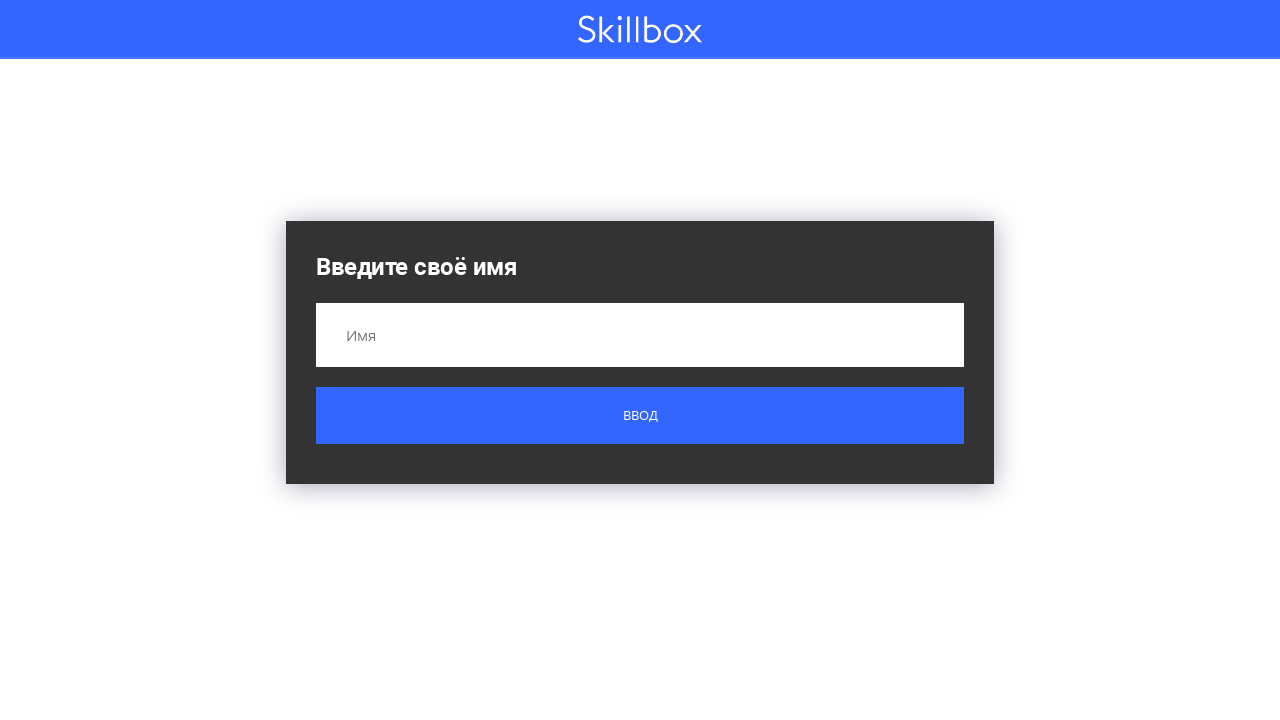

Clicked submit button without entering a name at (640, 416) on .button
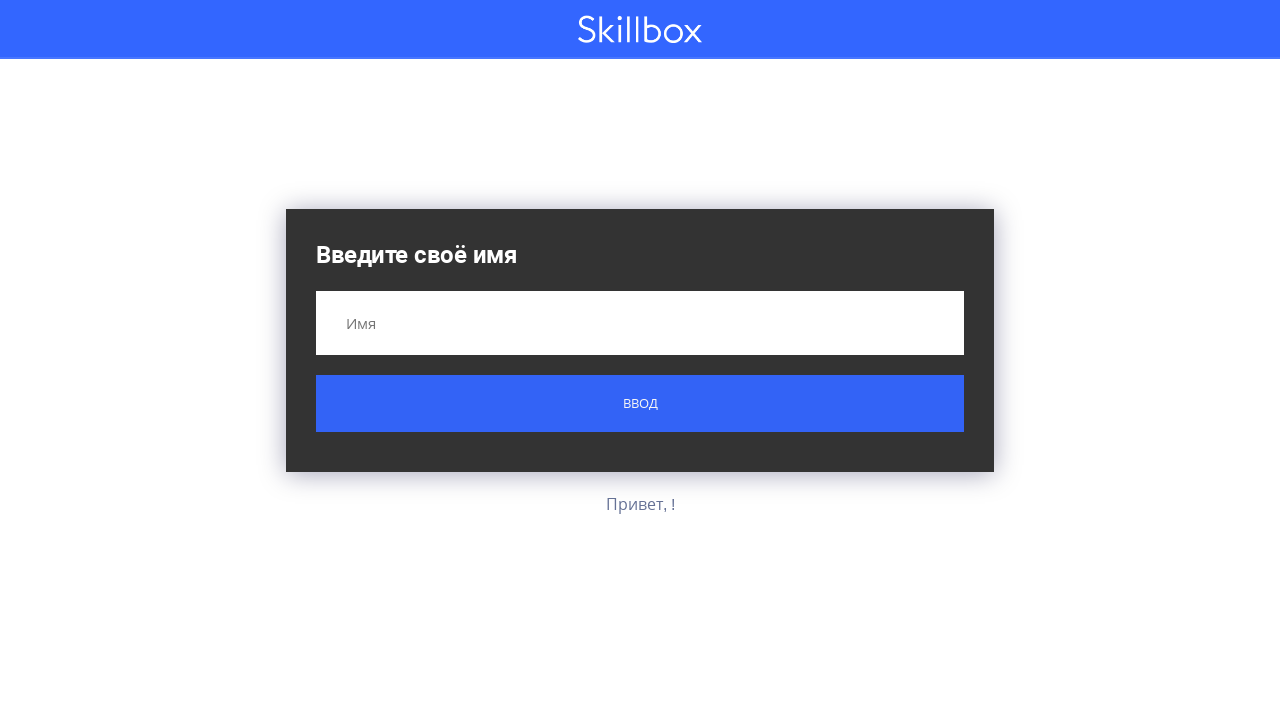

Result message appeared after submitting empty form
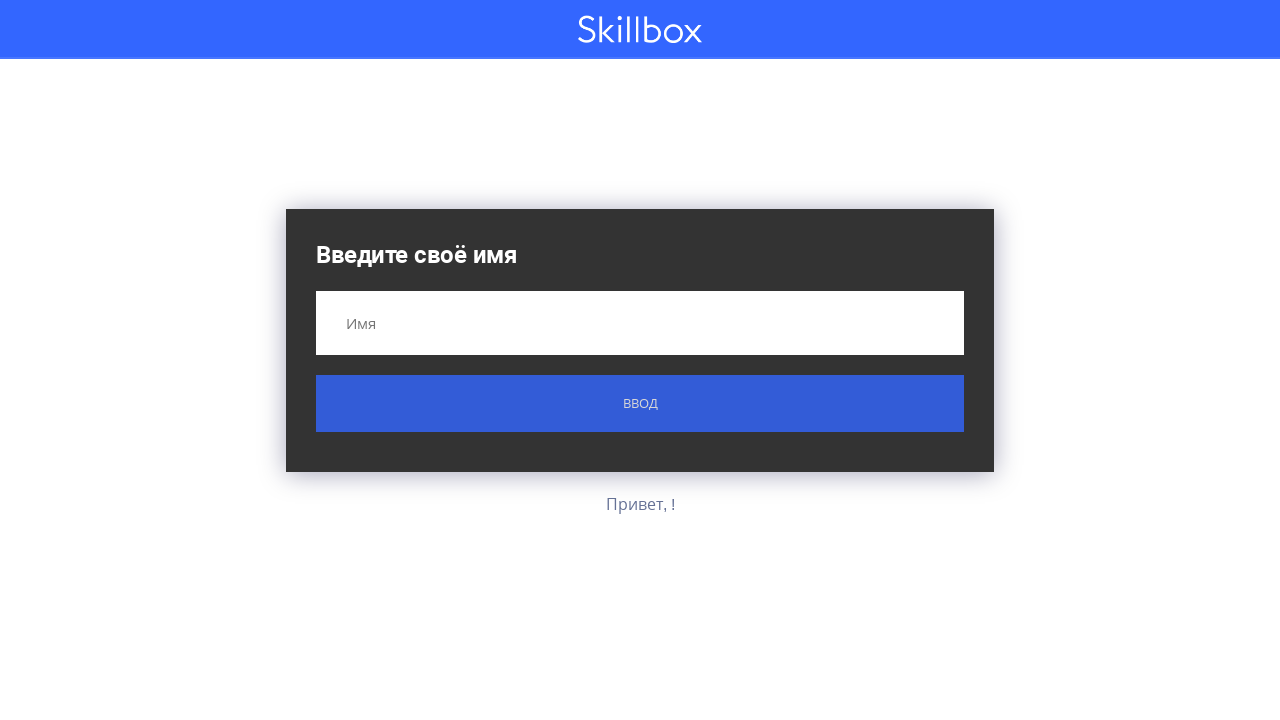

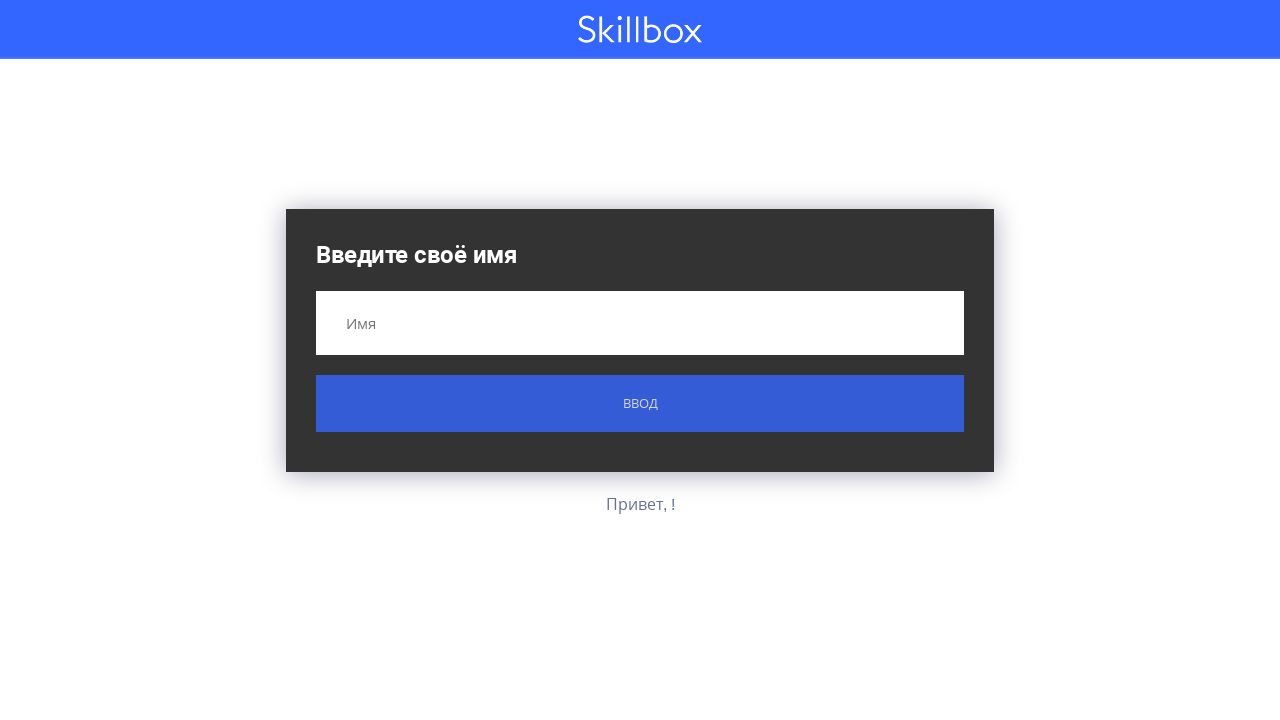